Tests a text box form by filling in user name, email, current address, and permanent address fields, then submitting the form and verifying the output is displayed.

Starting URL: https://demoqa.com/text-box

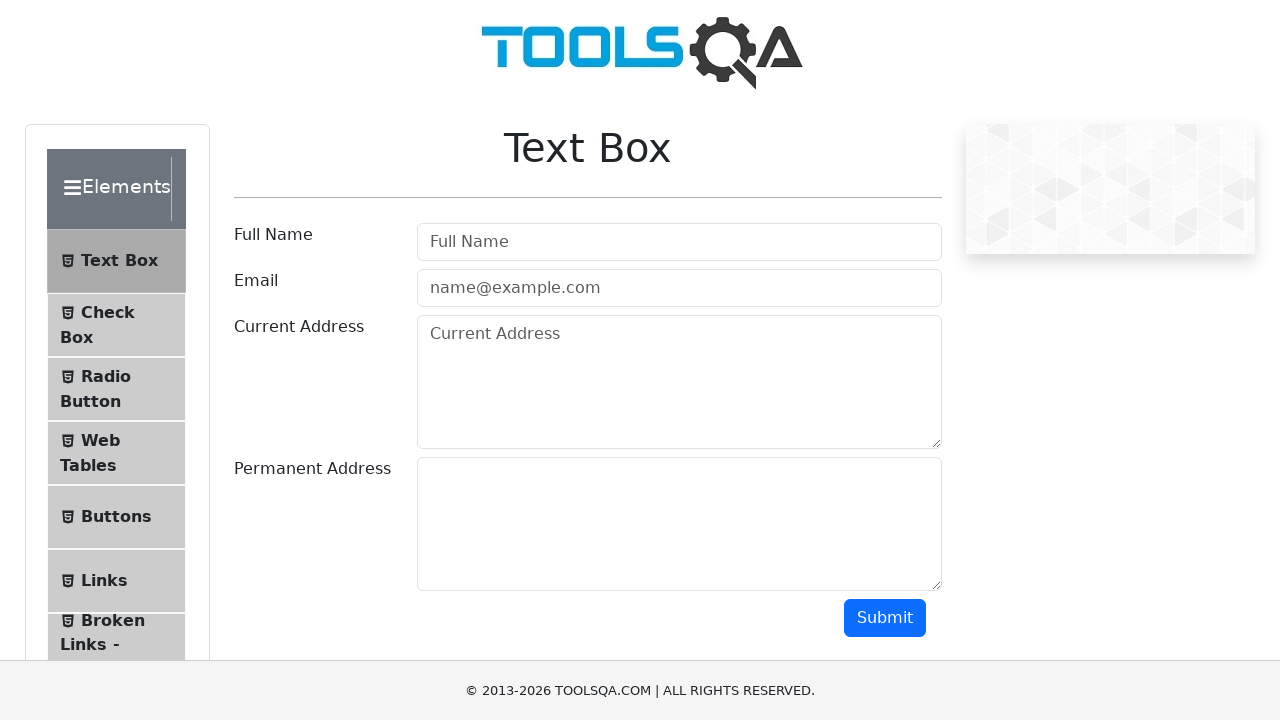

Waited for userName field to be visible
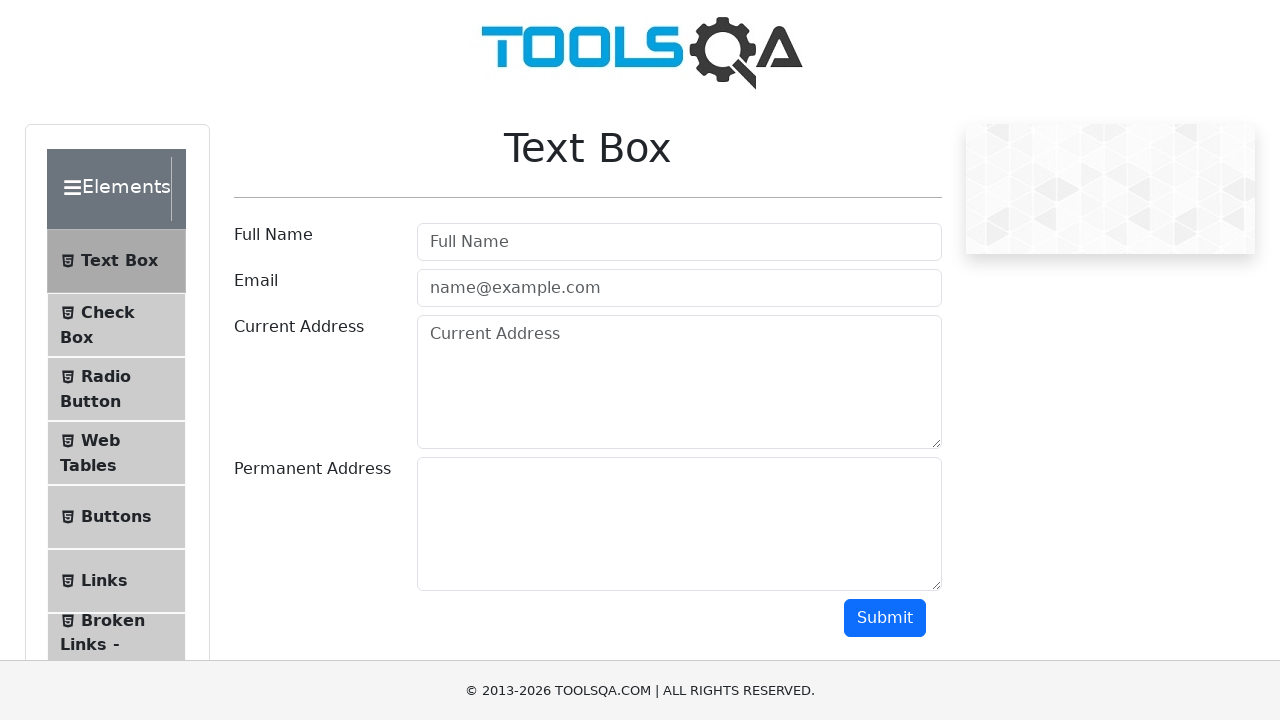

Filled userName field with 'Avatar Aang - gyatso' on #userName
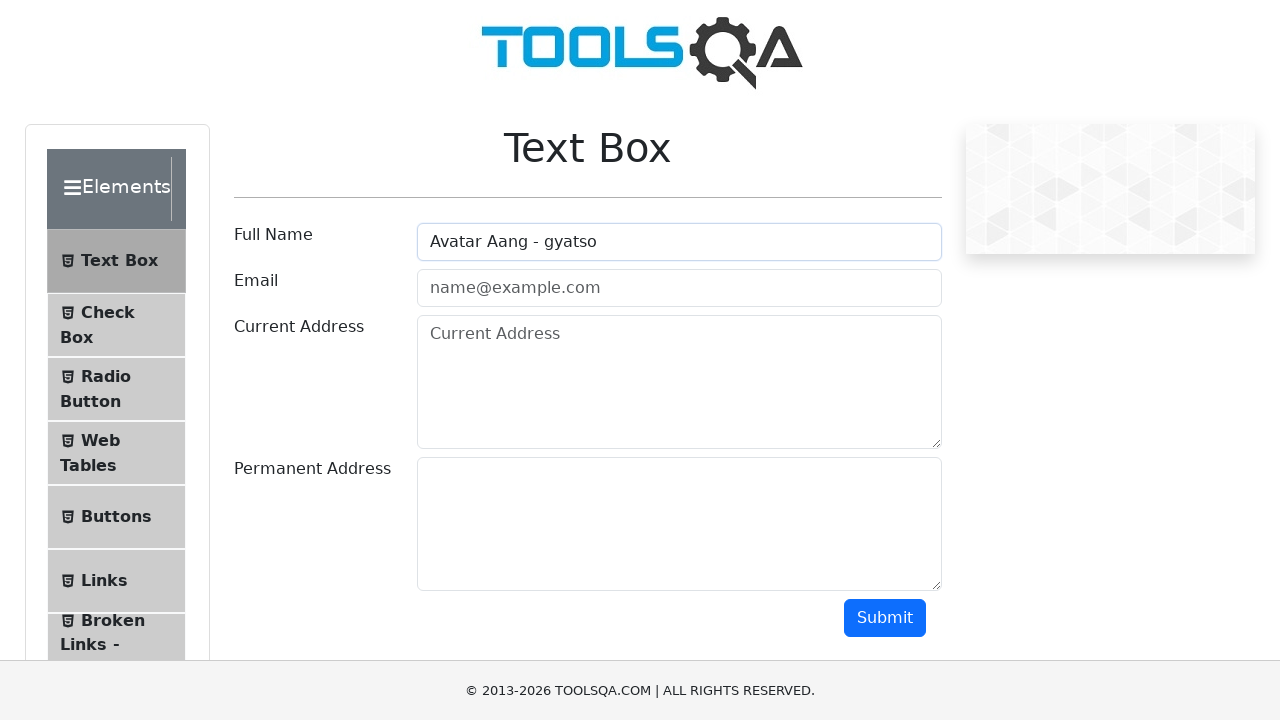

Filled userEmail field with 'dfggddgd@email.com' on #userEmail
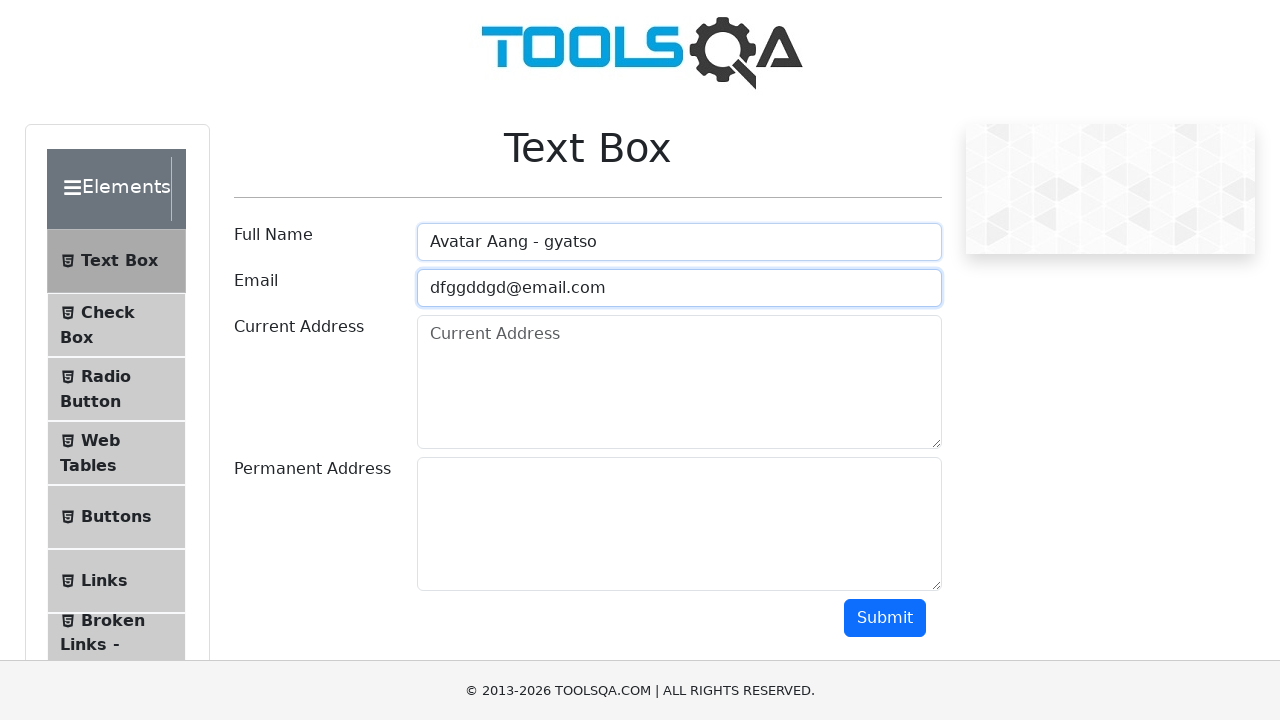

Filled currentAddress field with Russian text on #currentAddress
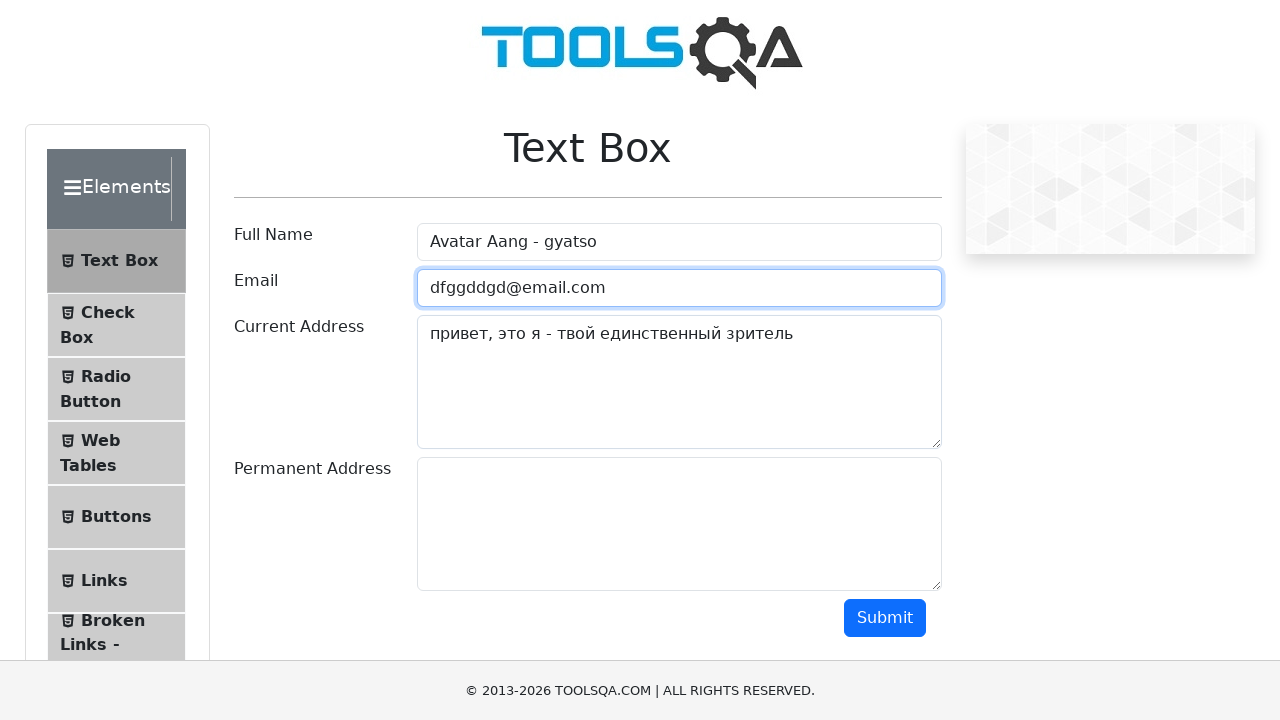

Filled permanentAddress field with 'gyatso-code' on #permanentAddress
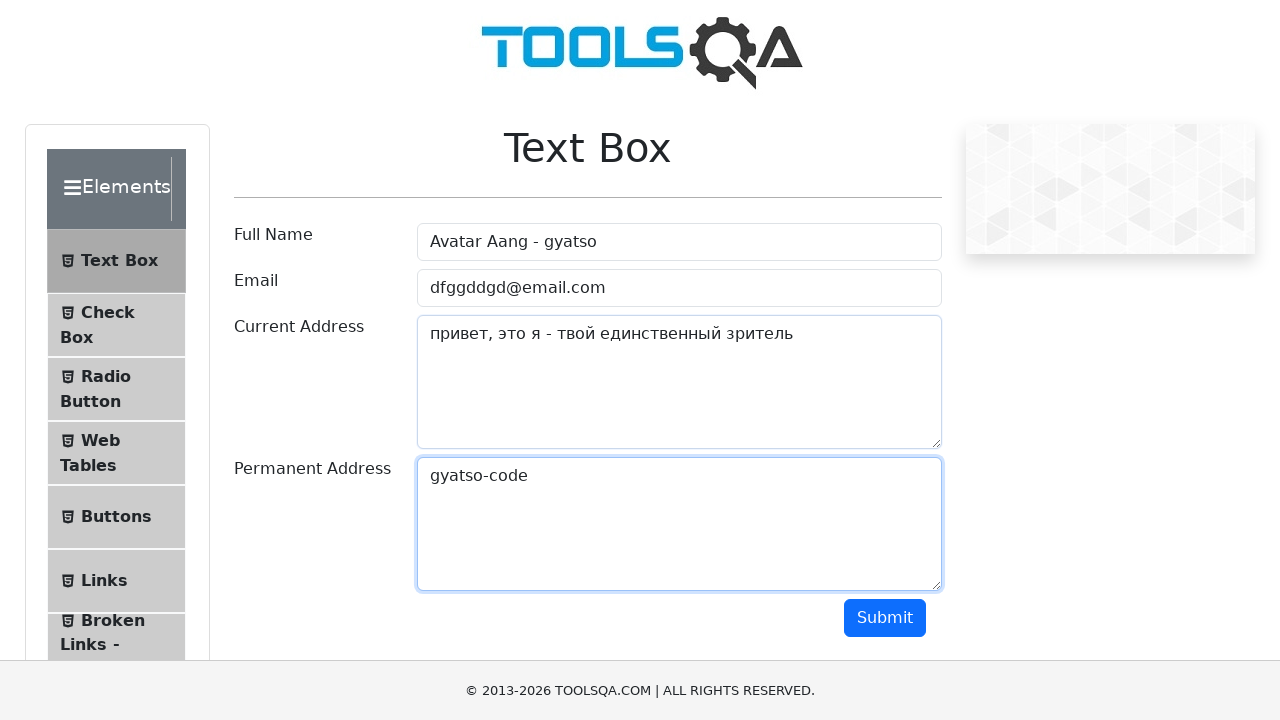

Scrolled down 450 pixels to reveal submit button
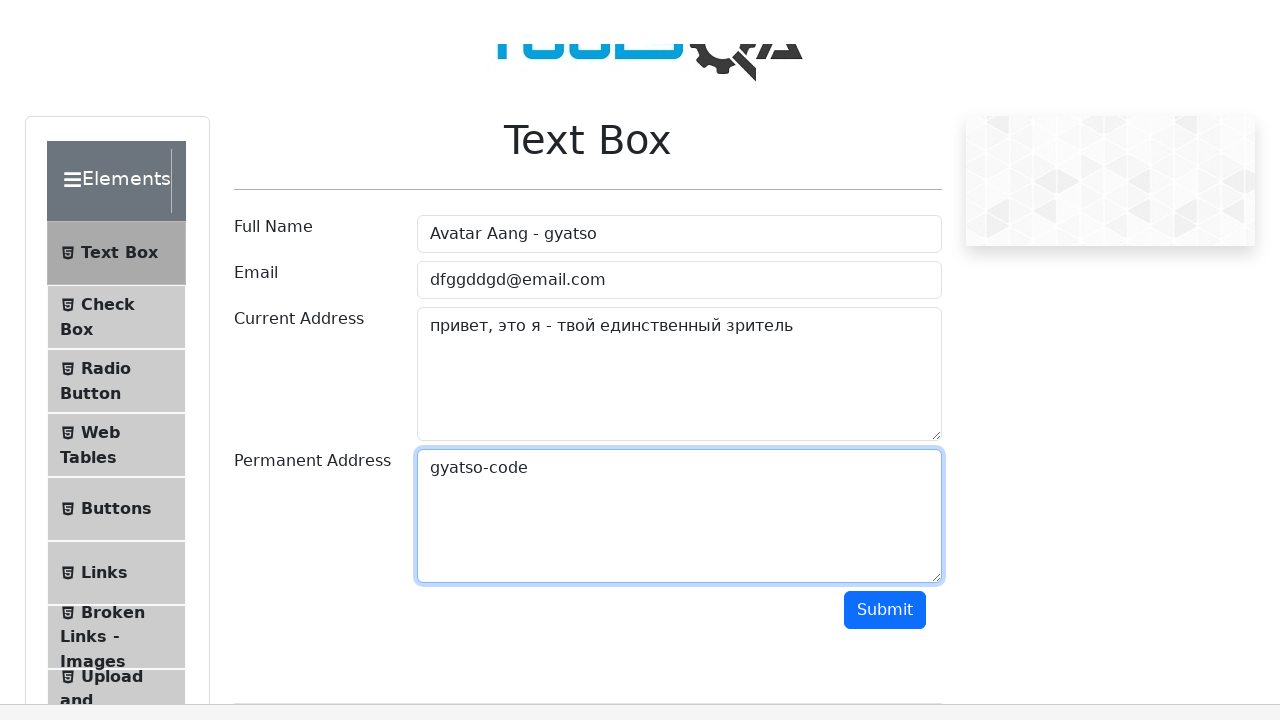

Clicked submit button to submit the form at (885, 168) on #submit
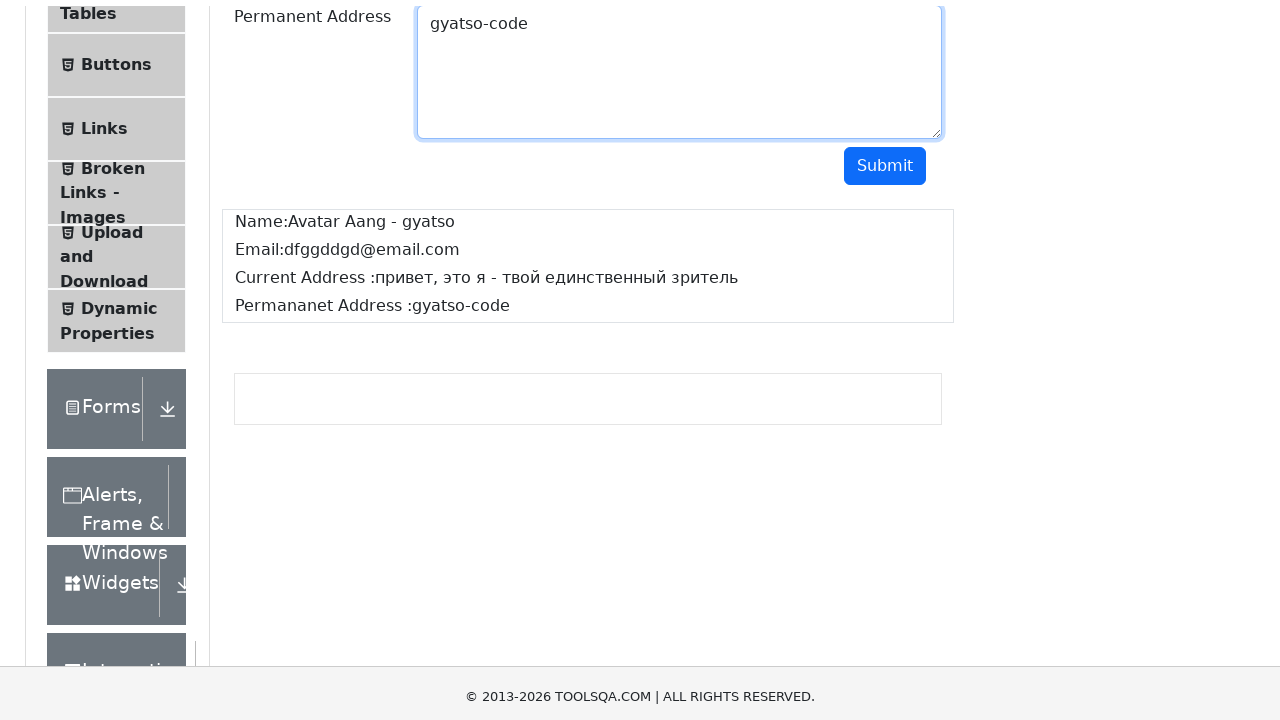

Waited for output section to be displayed
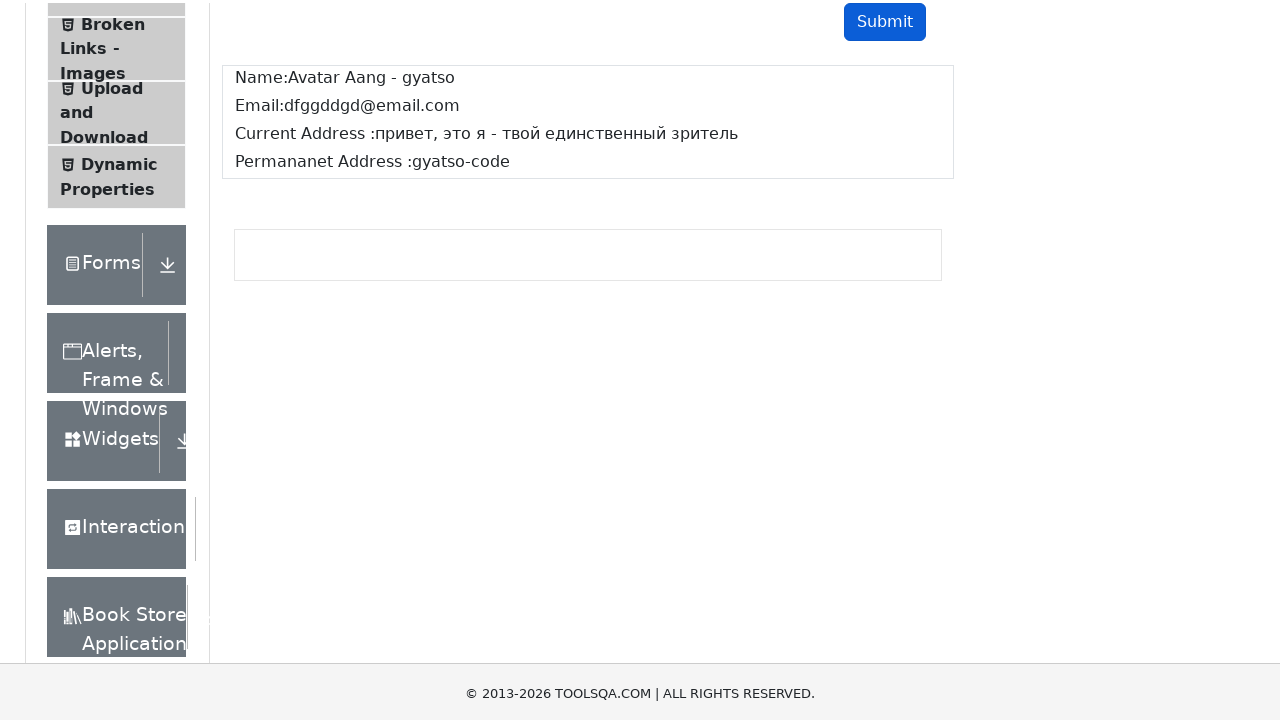

Verified name output field is visible
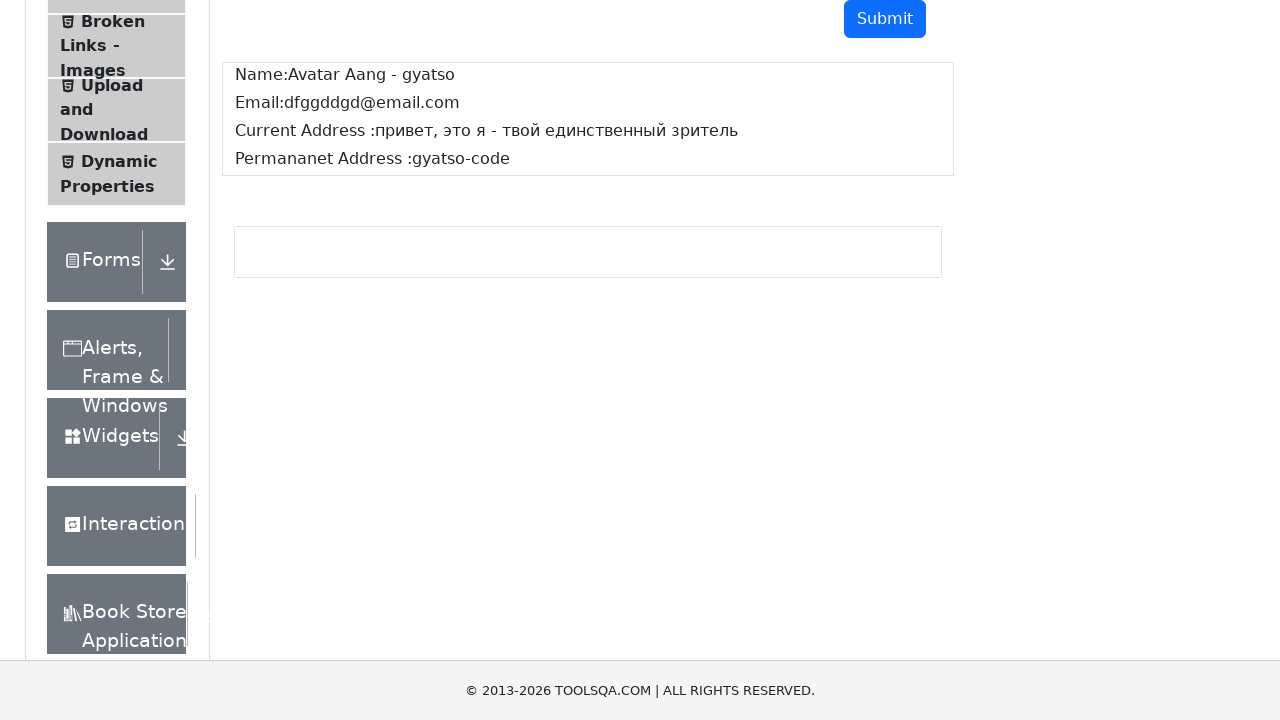

Verified email output field is visible
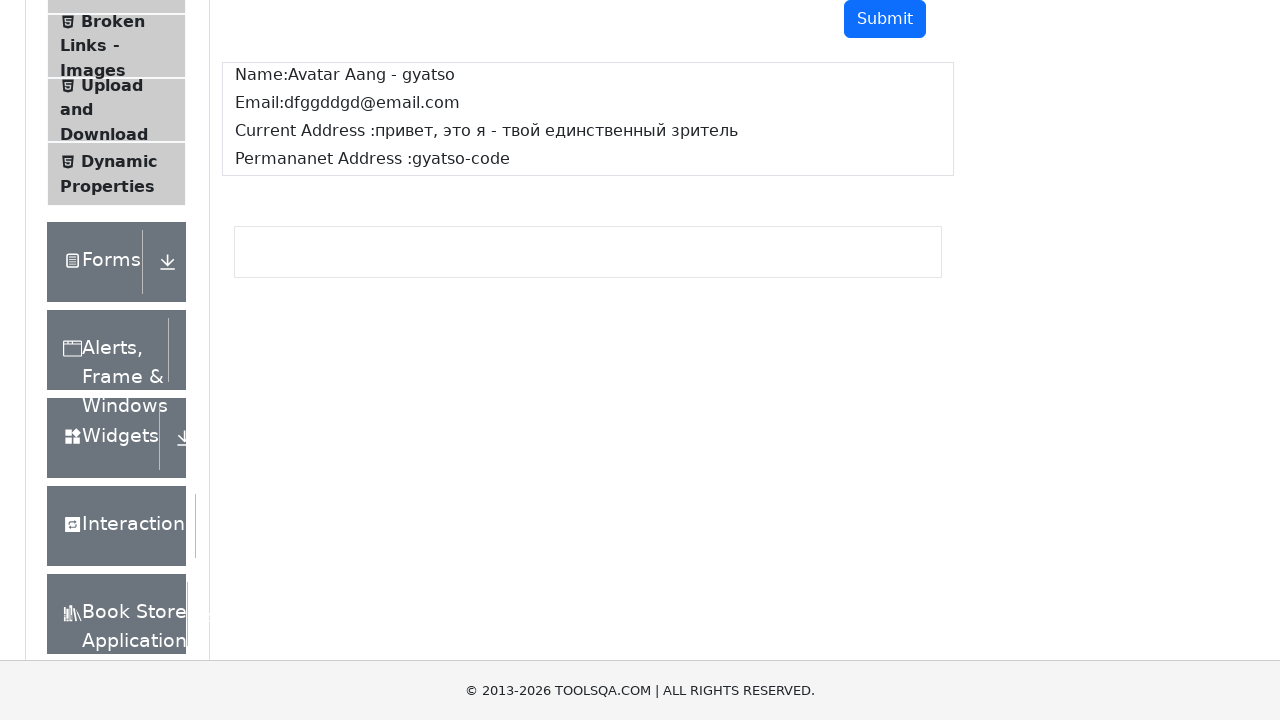

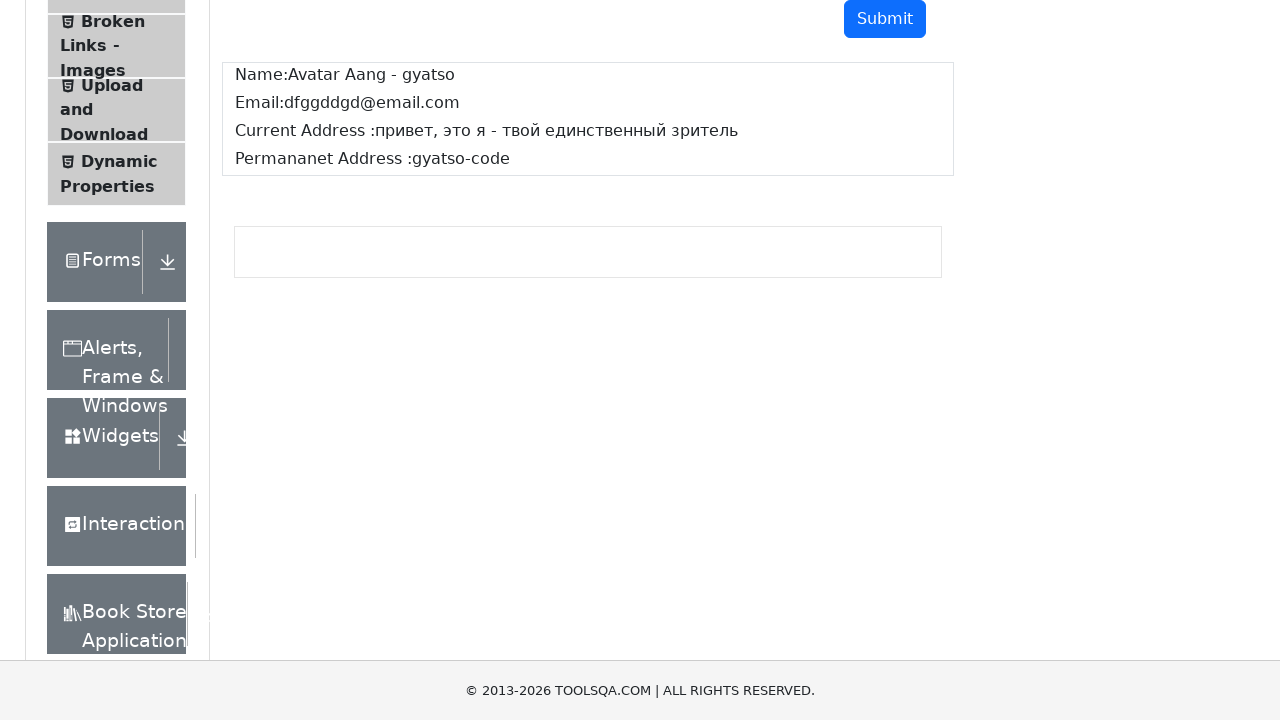